Verifies that the Elemental Selenium link text is correct

Starting URL: https://the-internet.herokuapp.com/

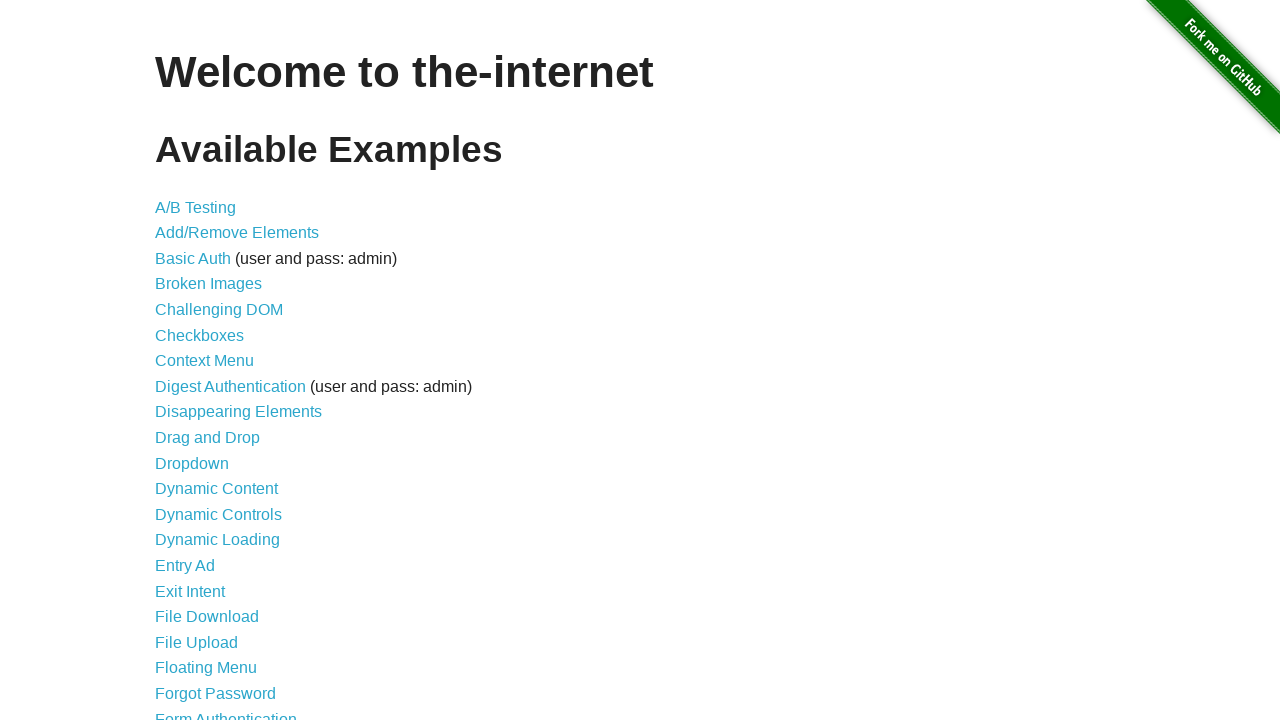

Clicked on authentication page link at (226, 712) on xpath=/html/body/div[2]/div/ul/li[21]/a
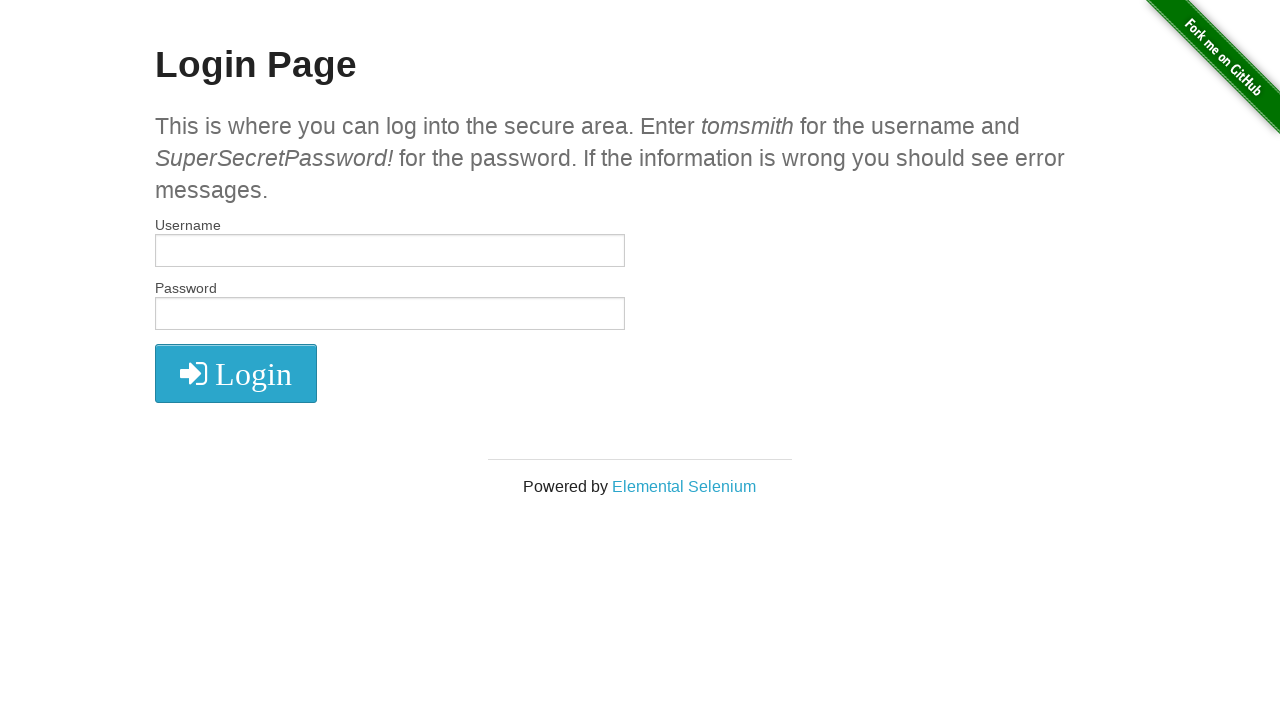

Located Elemental Selenium link
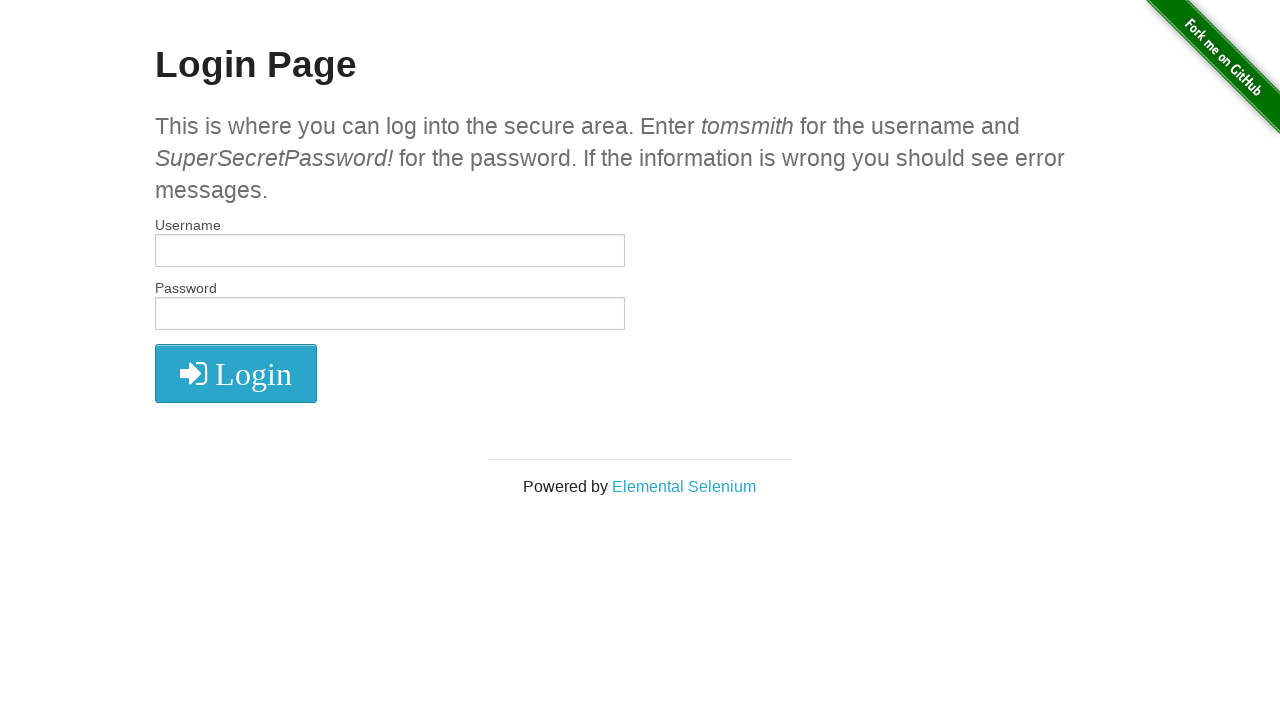

Verified Elemental Selenium link text is correct
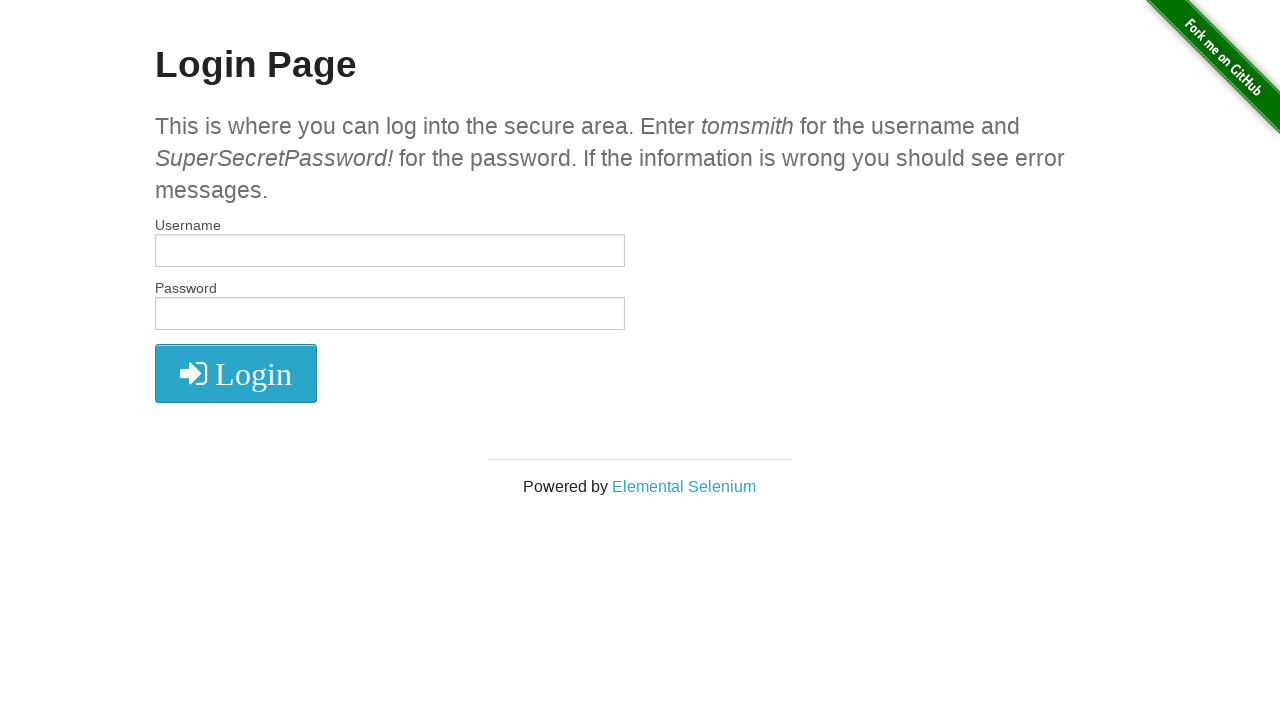

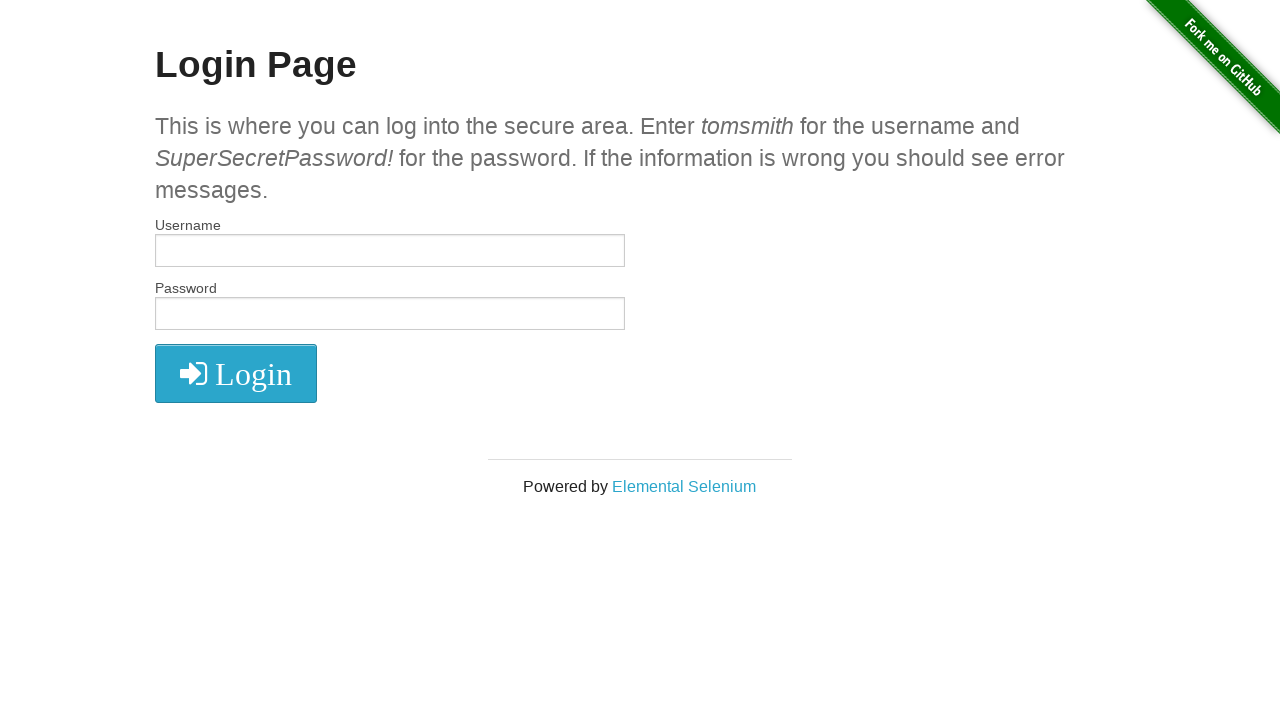